Tests input field functionality by filling in text fields for username, email, current address, and permanent address, then clicking the submit button.

Starting URL: https://demoqa.com/text-box

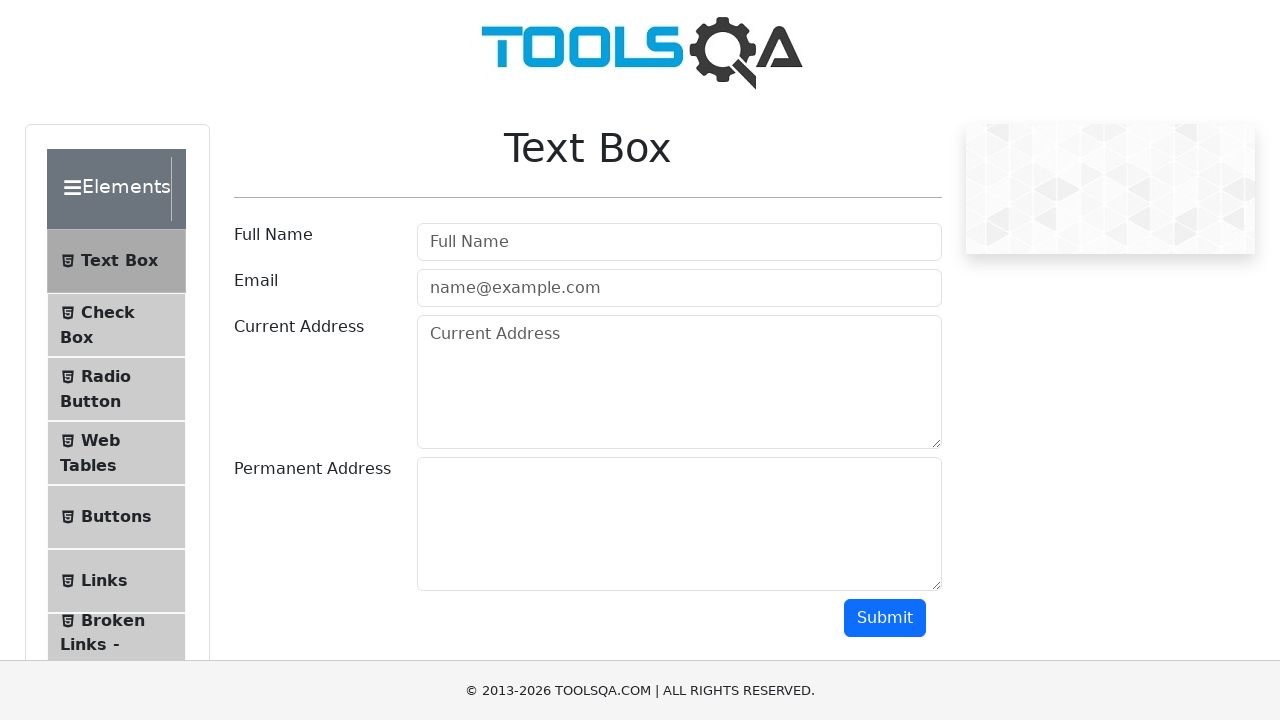

Filled username field with 'the rock' on #userName
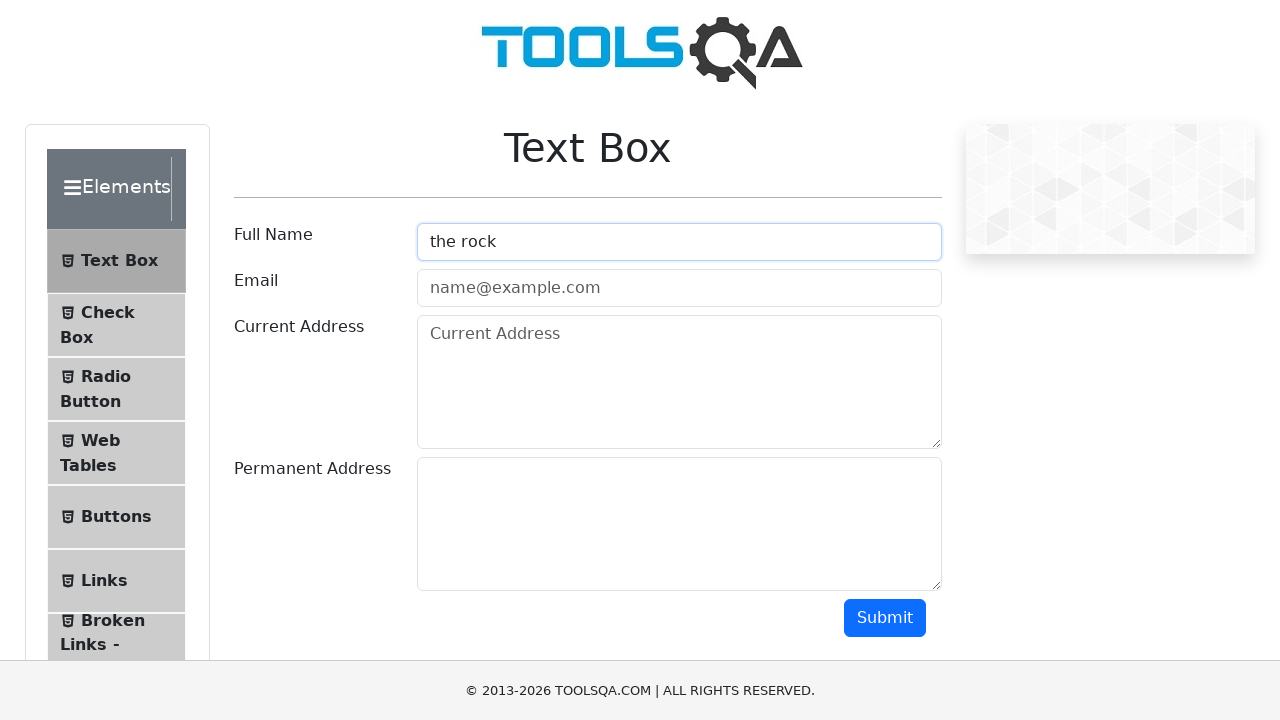

Filled email field with 'test@gmail.com' on #userEmail
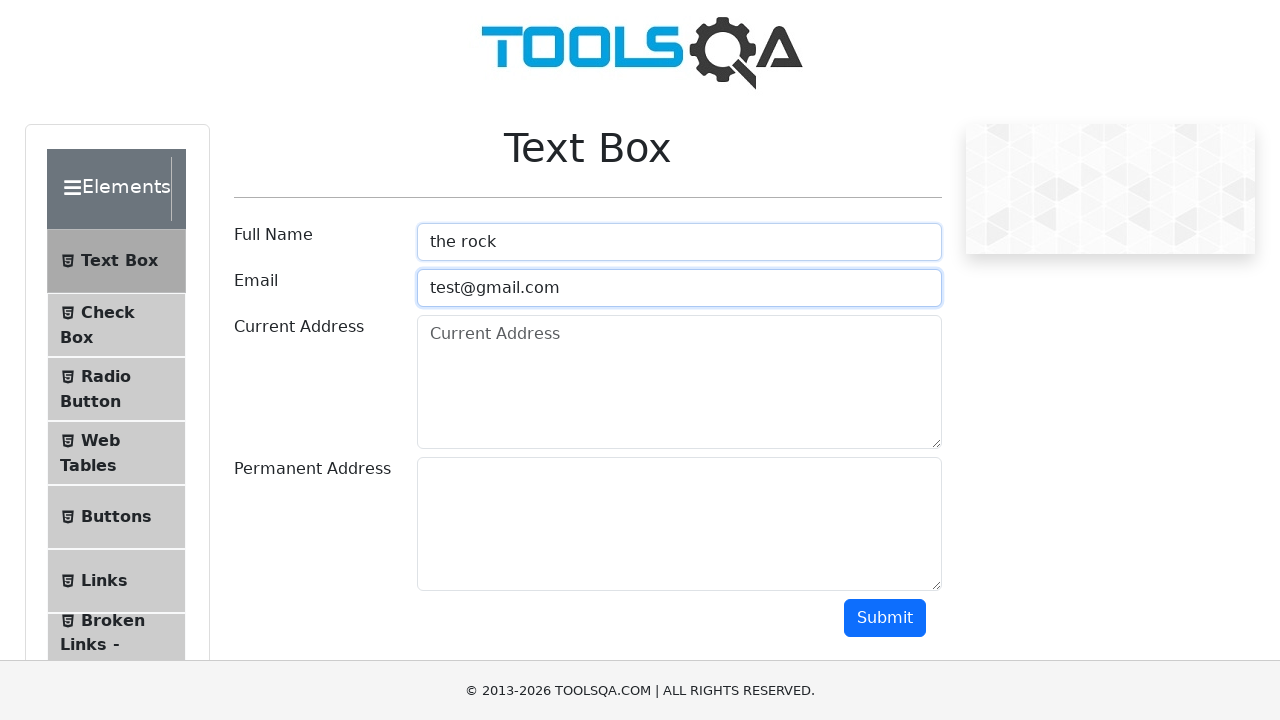

Filled current address field with 'brisbane australia' on #currentAddress
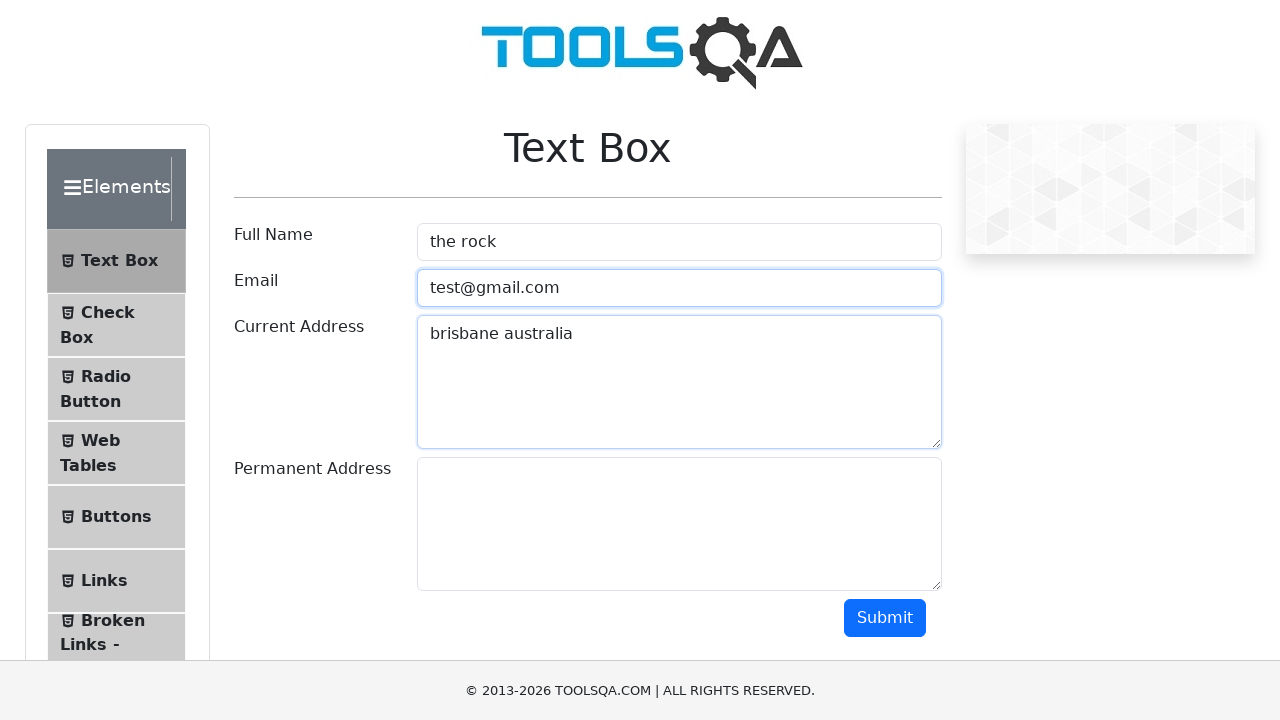

Filled permanent address field with 'BNE Australia' on #permanentAddress
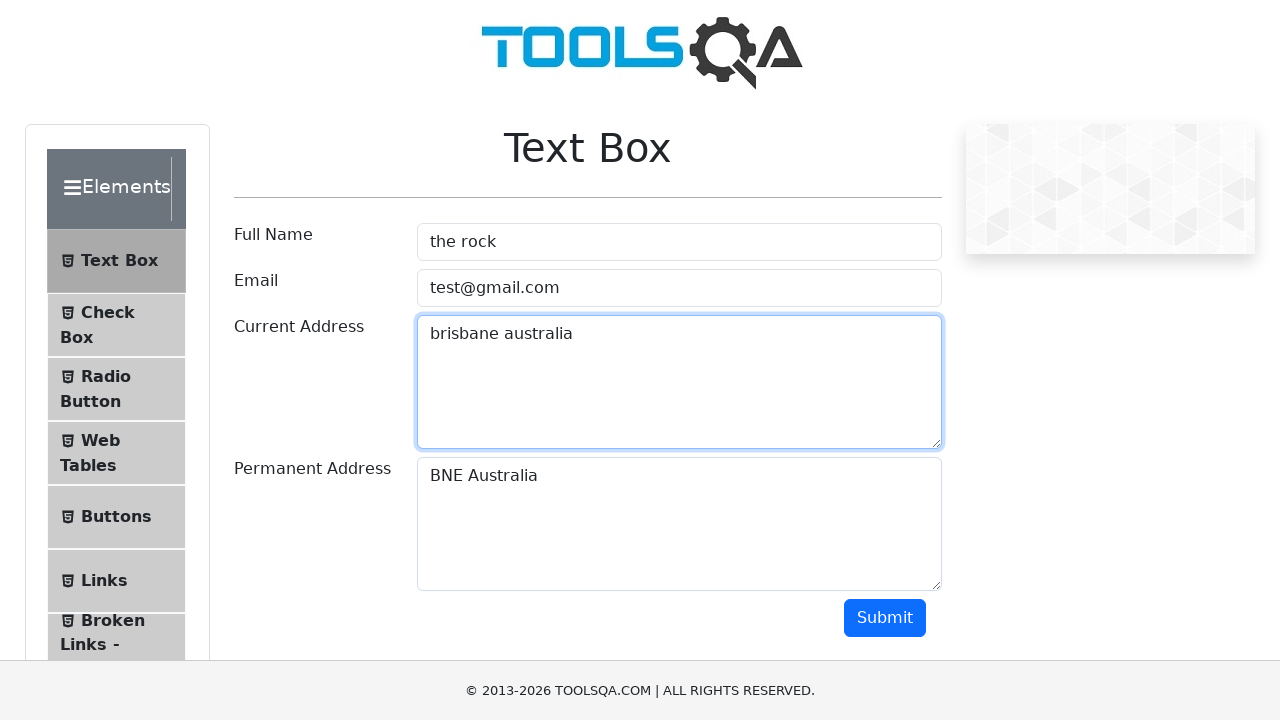

Clicked submit button to submit form at (885, 618) on #submit
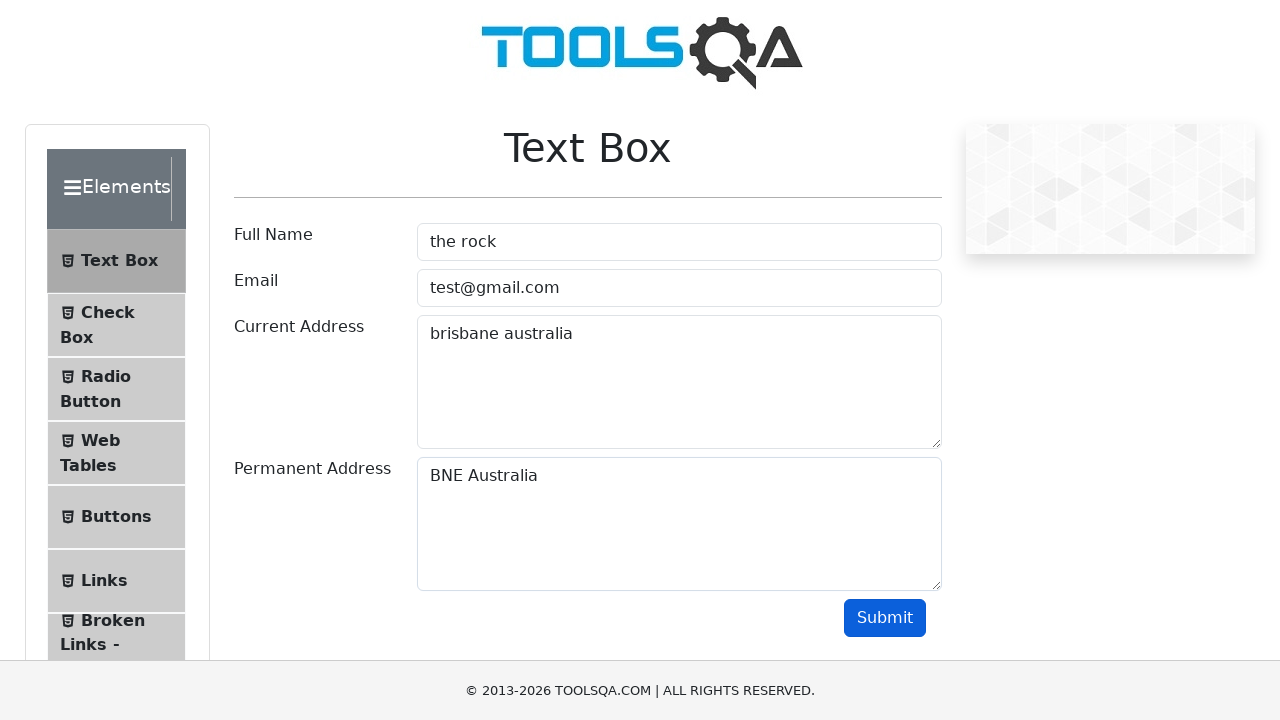

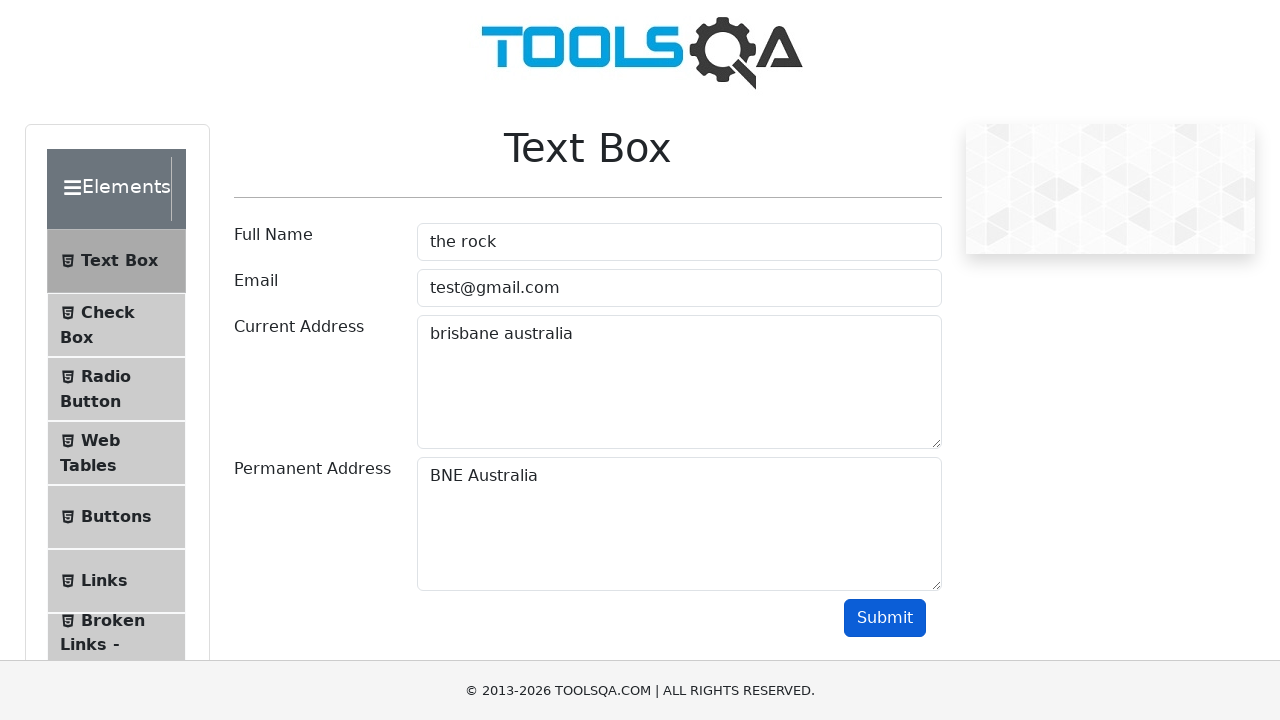